Tests Hacker News search functionality with a query that should return no results using special characters

Starting URL: https://news.ycombinator.com

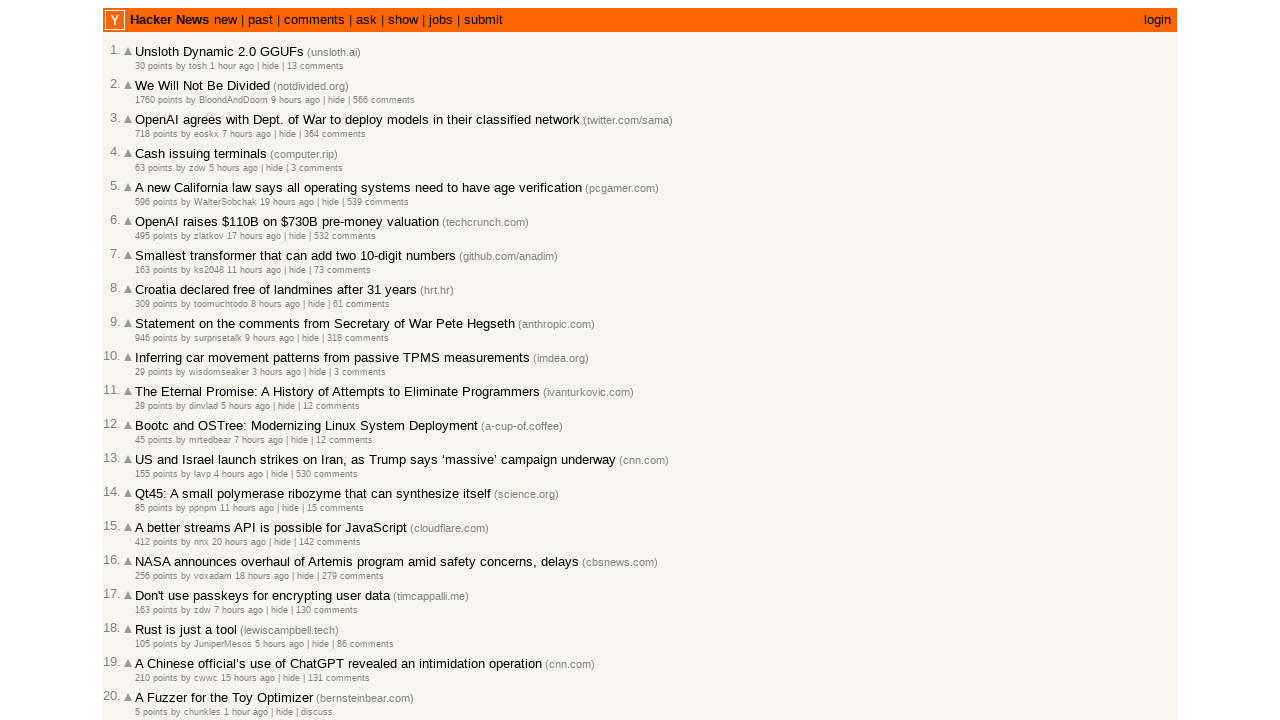

Filled search box with special characters '?*^^%' on input[name='q']
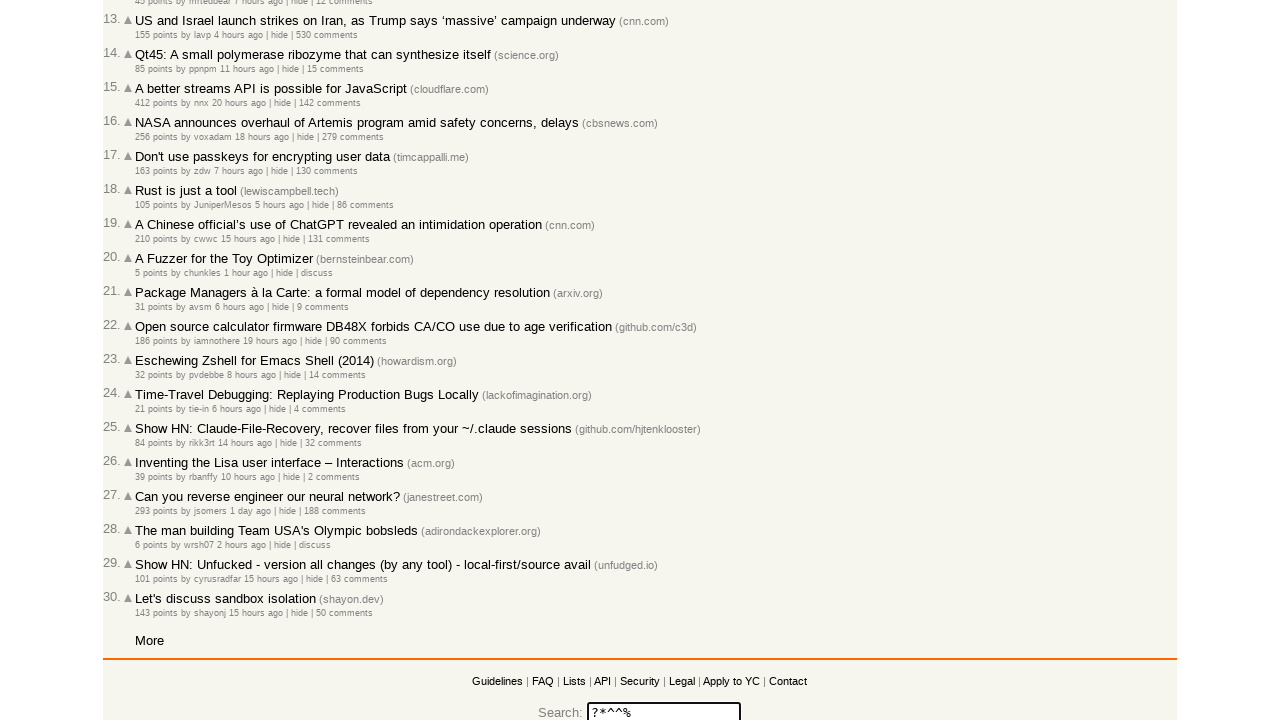

Pressed Enter to submit search query on input[name='q']
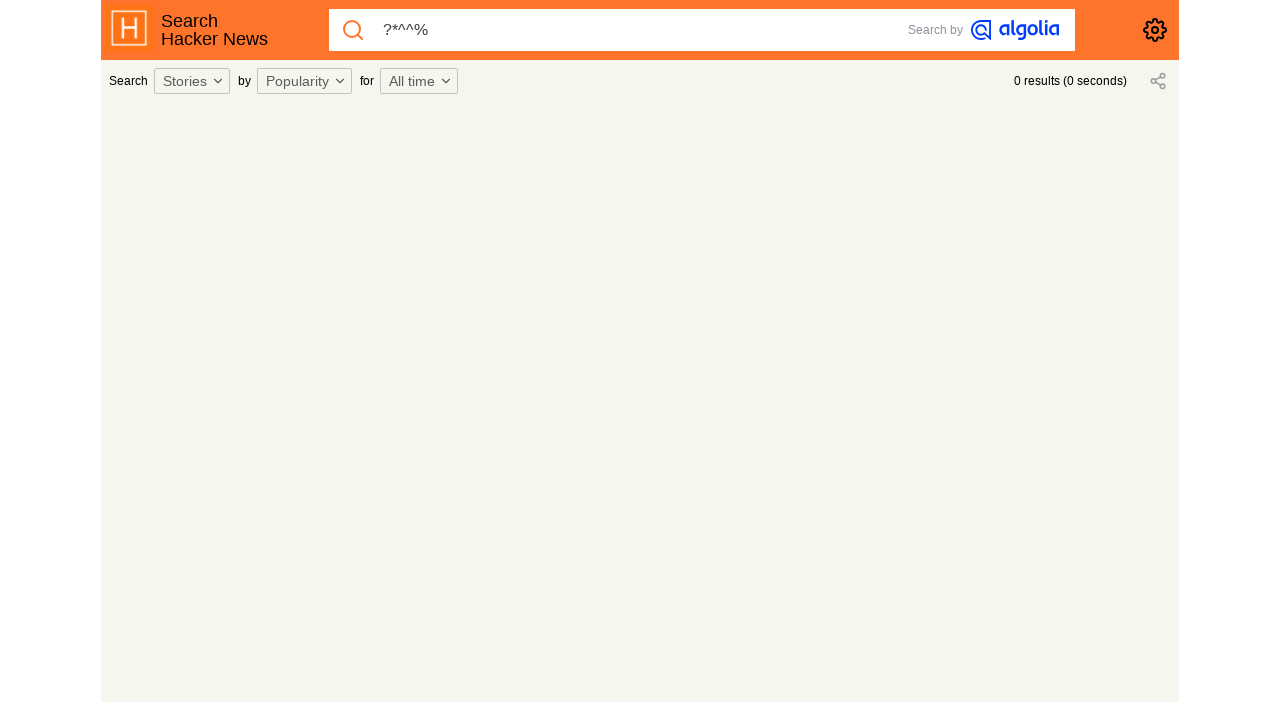

Search results page loaded (networkidle)
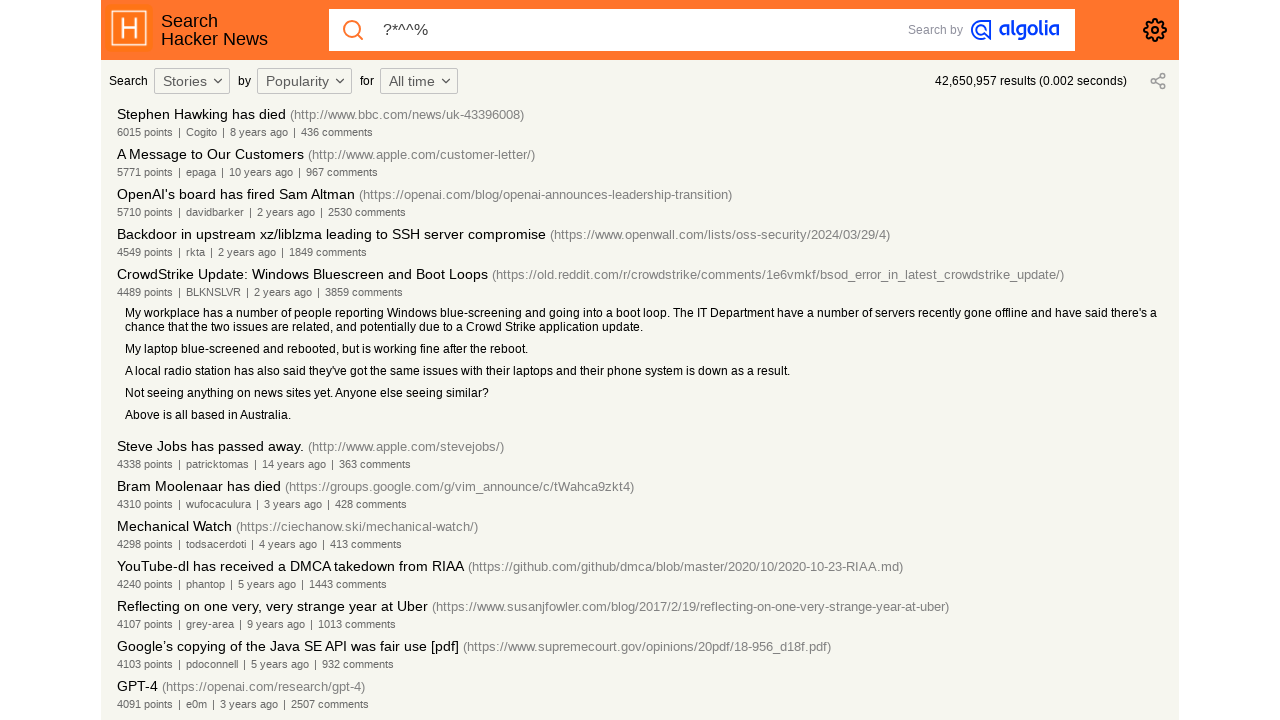

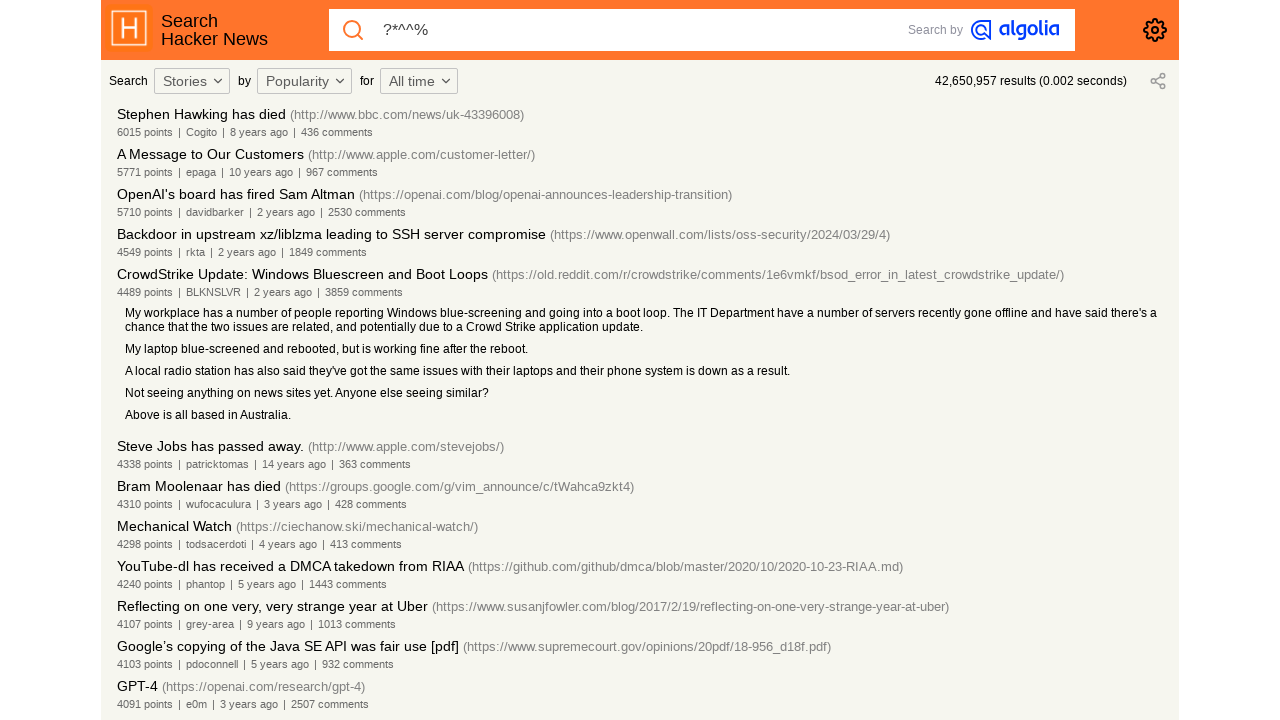